Tests dynamic controls by clicking a remove button and verifying that "It's gone!" message appears after the element is removed.

Starting URL: https://the-internet.herokuapp.com/dynamic_controls

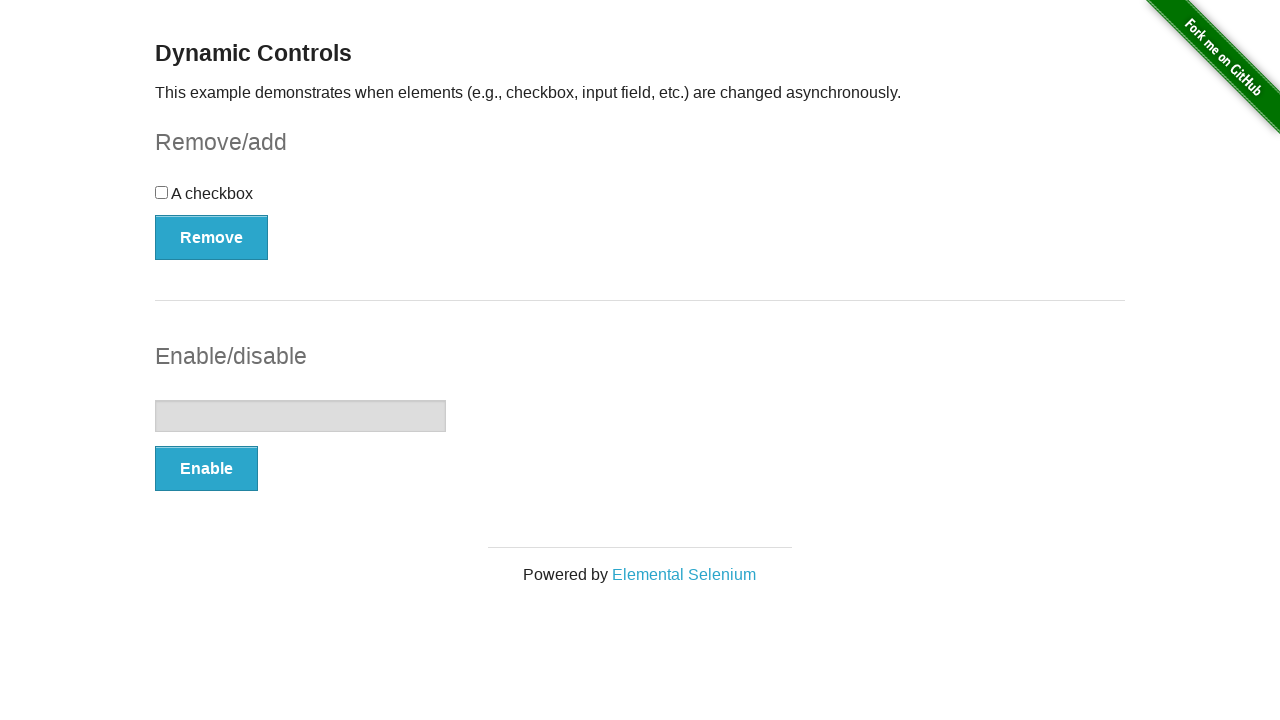

Clicked the Remove button for dynamic control at (212, 237) on (//button[@type='button'])[1]
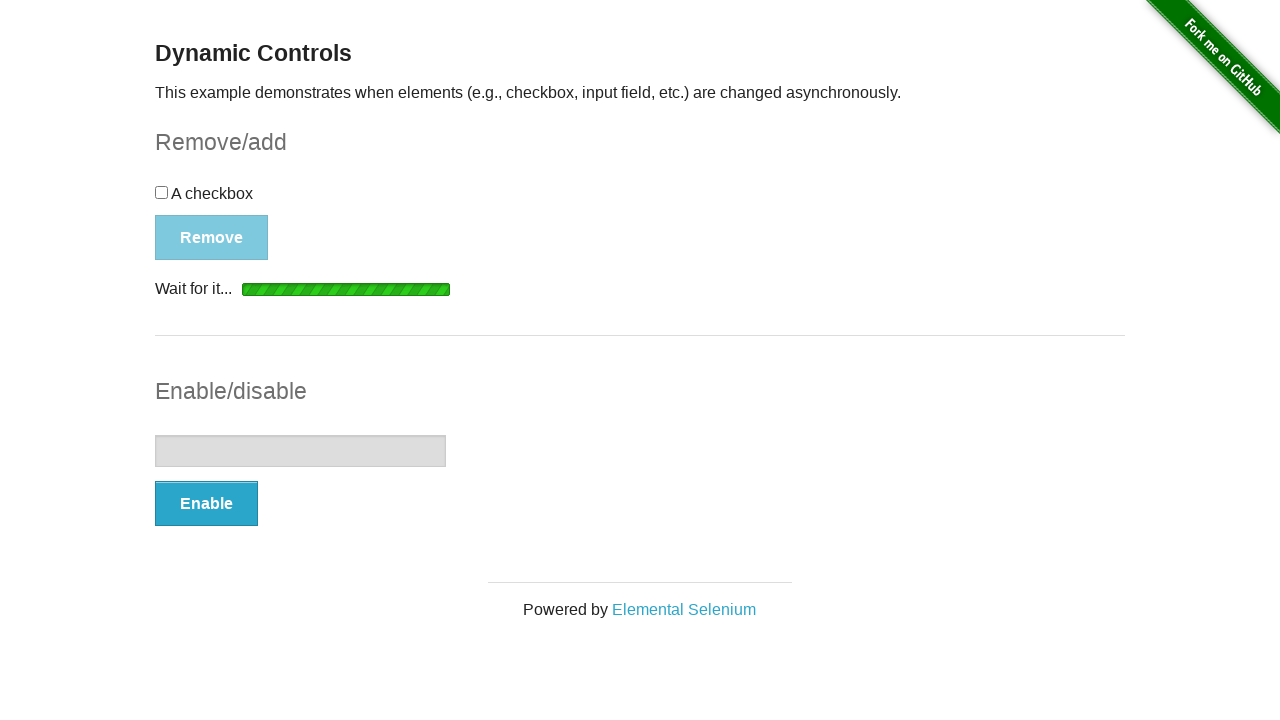

Waited for the message element to appear after removal
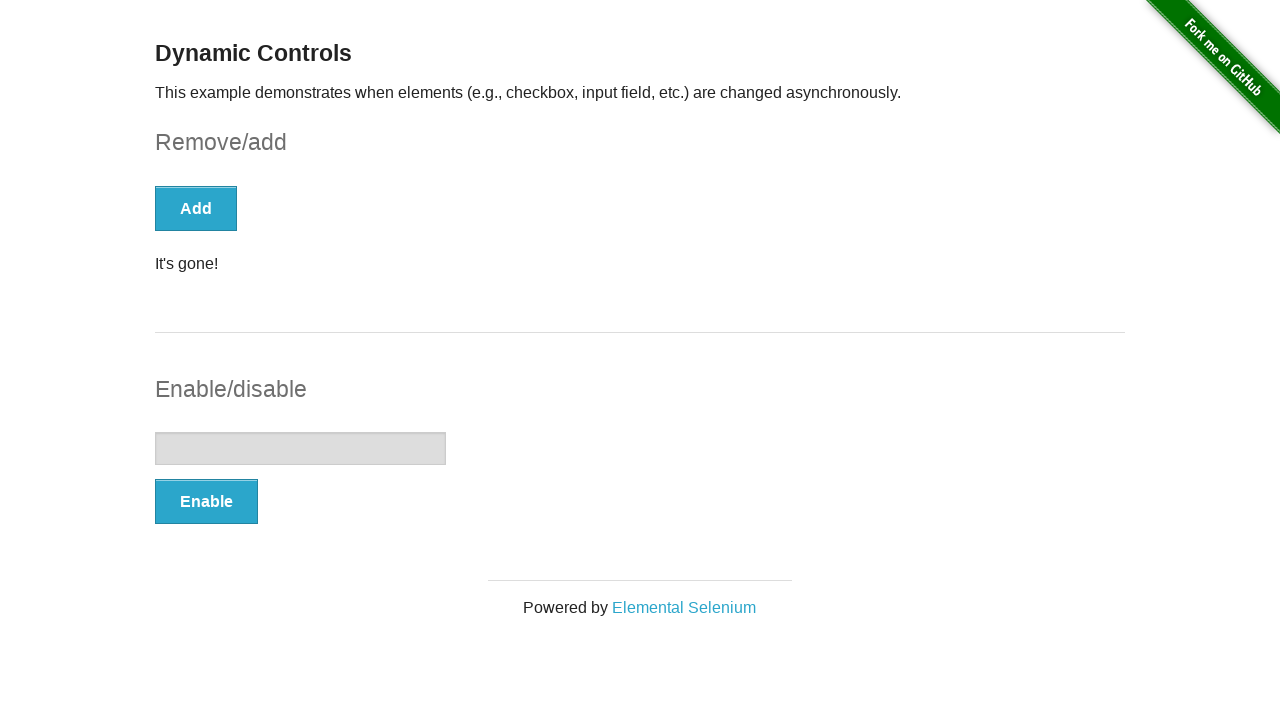

Retrieved message text: 'It's gone!'
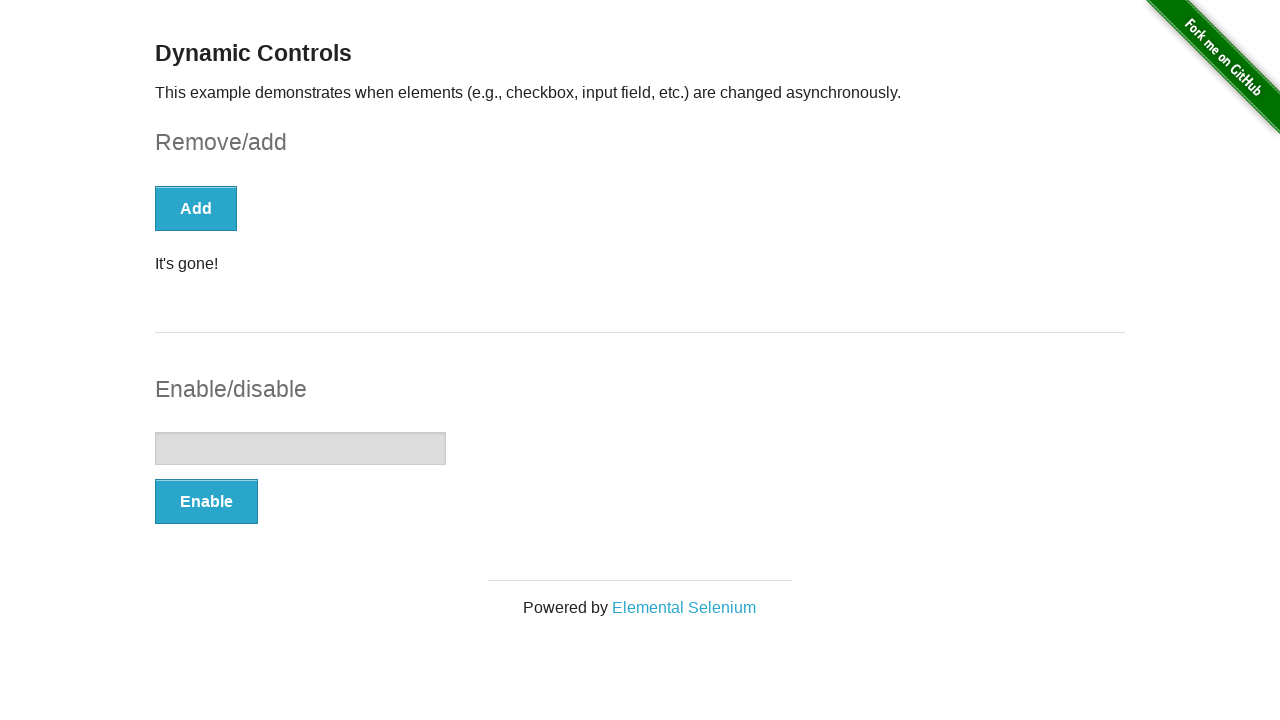

Verified that the 'It's gone!' message appears after element removal
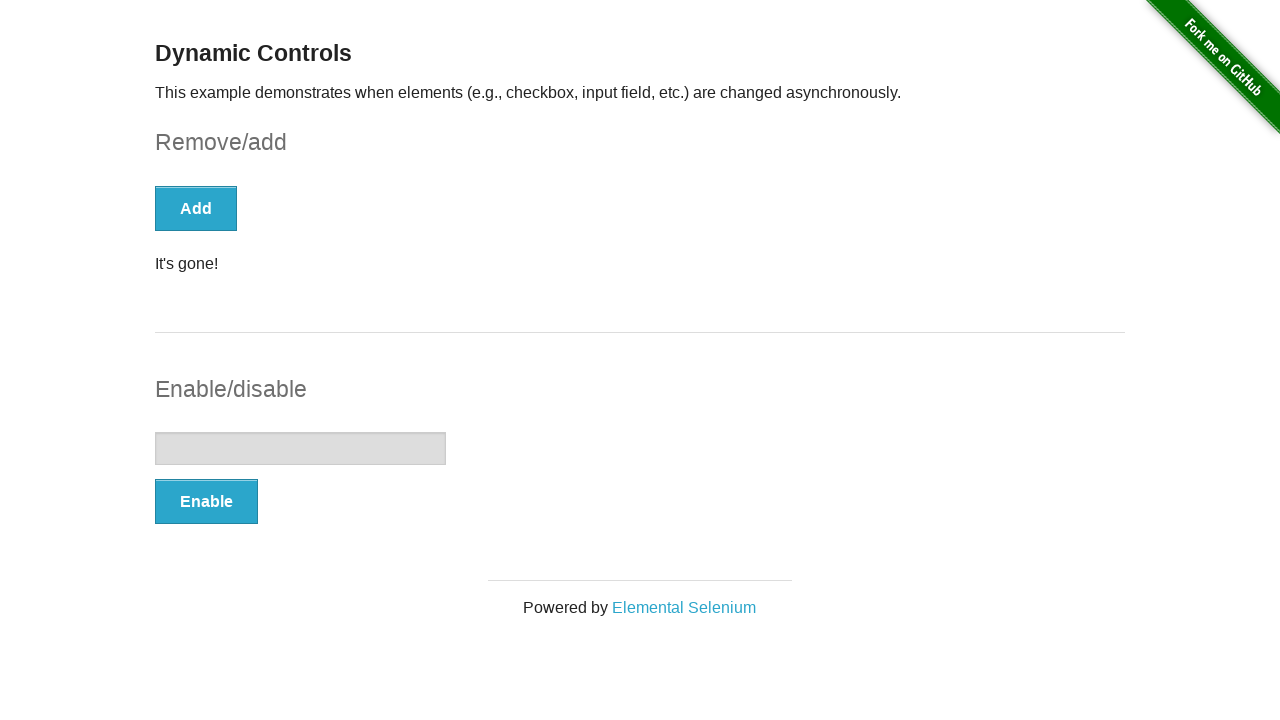

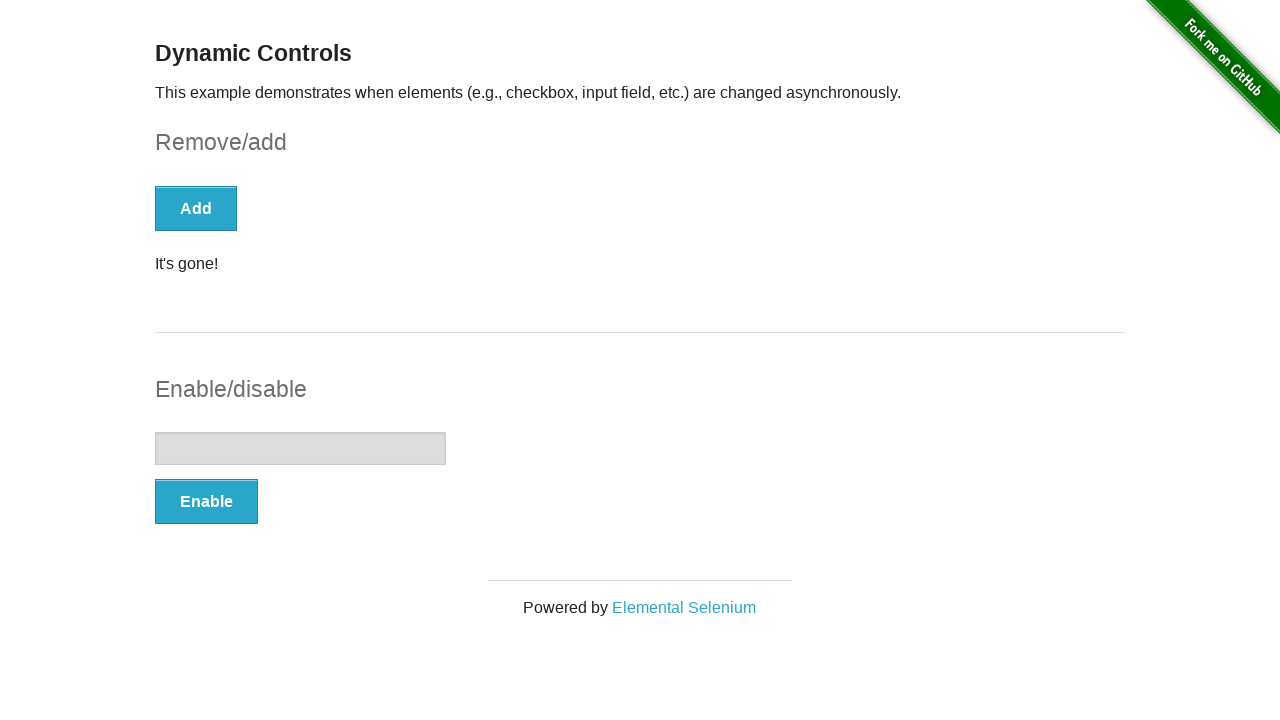